Tests confirming an edit by pressing Tab on the All filter view.

Starting URL: https://todomvc4tasj.herokuapp.com/

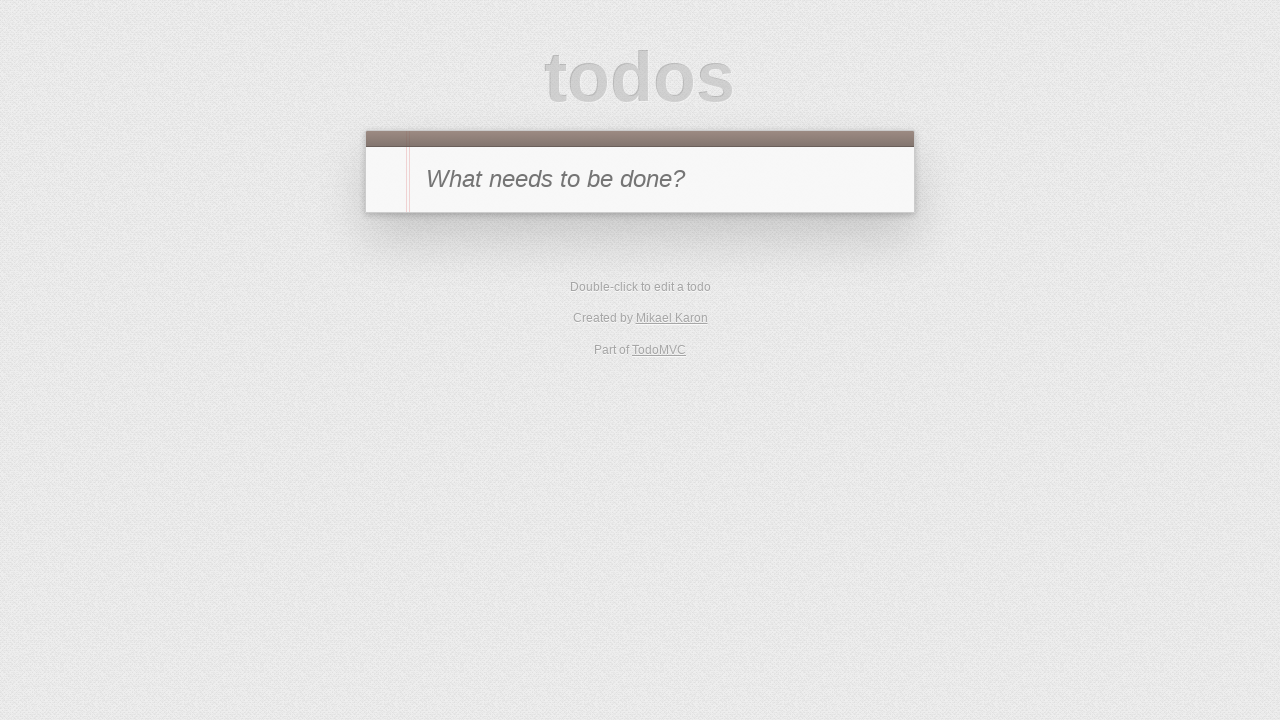

Set localStorage with one active task '1'
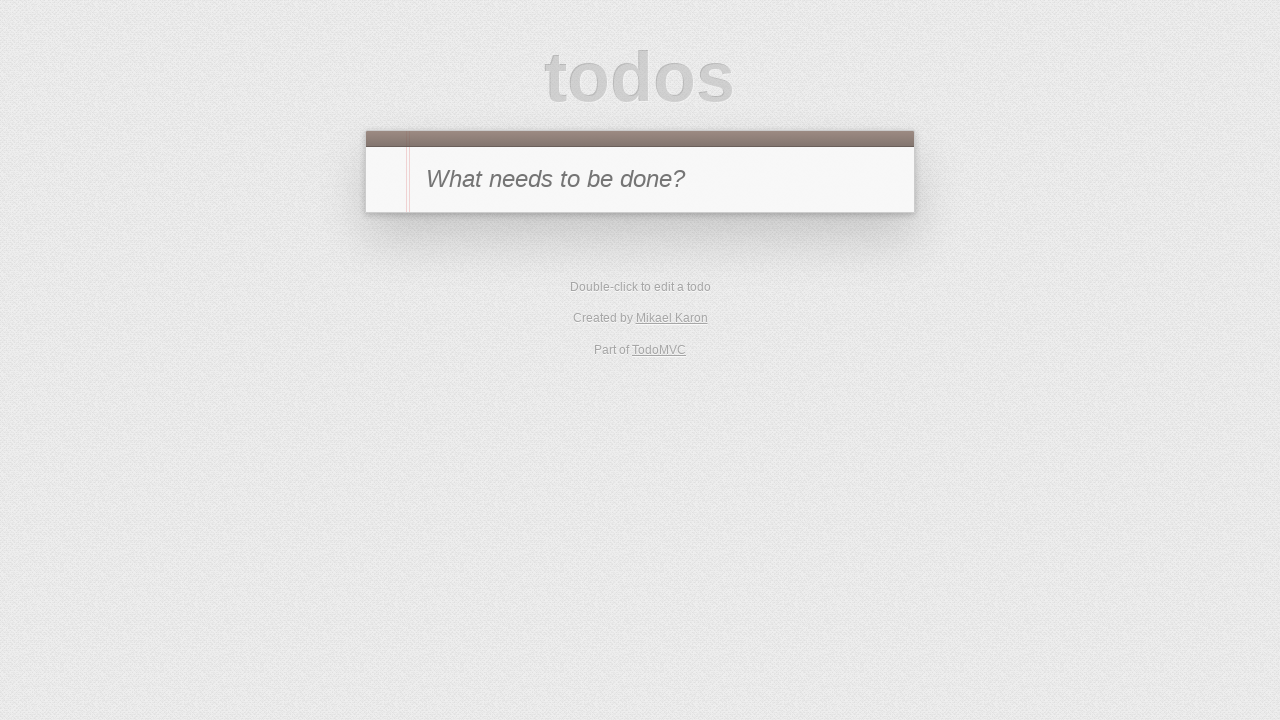

Reloaded page to apply localStorage state
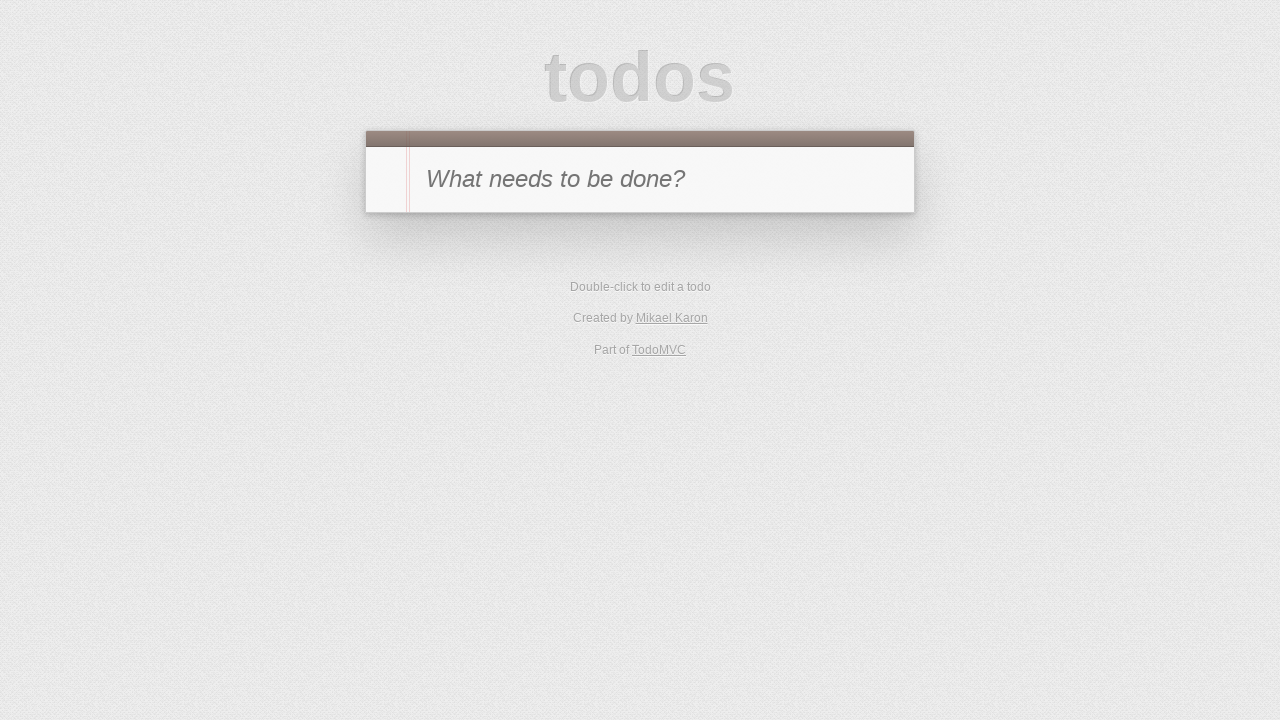

Double-clicked task '1' to enter edit mode at (640, 242) on #todo-list li:has-text('1')
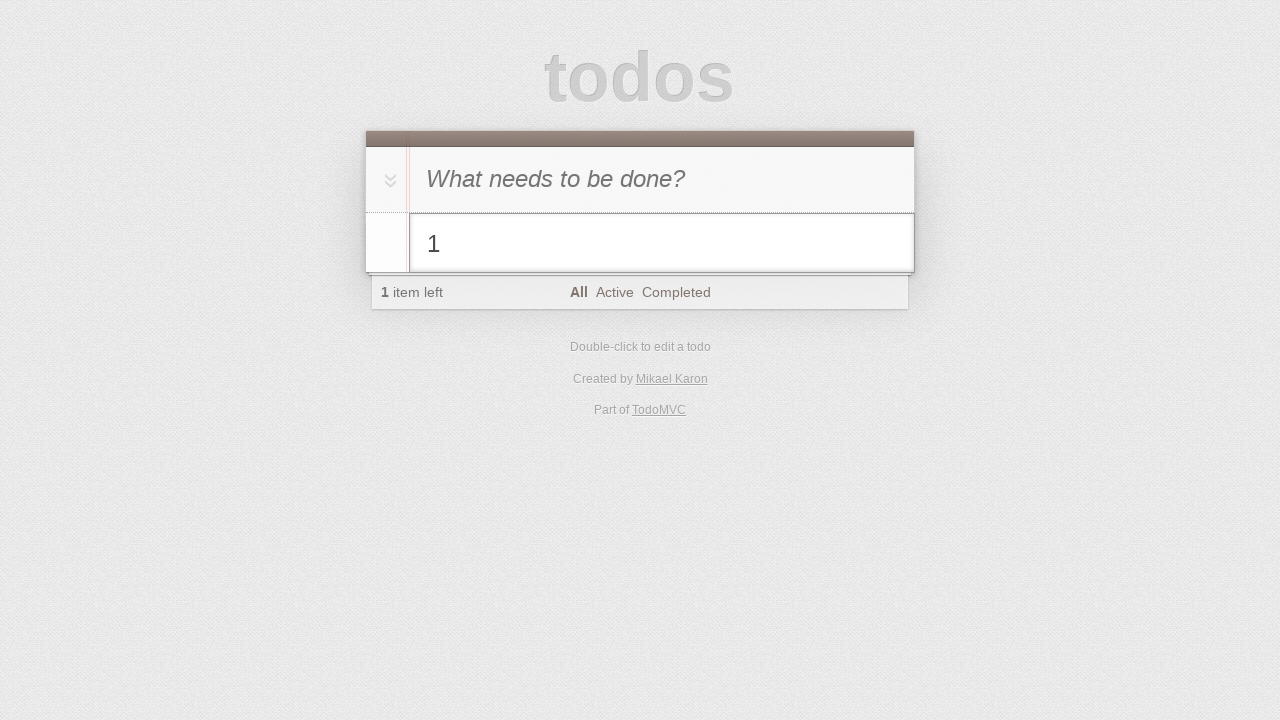

Filled edit field with '1 edited' on #todo-list li.editing .edit
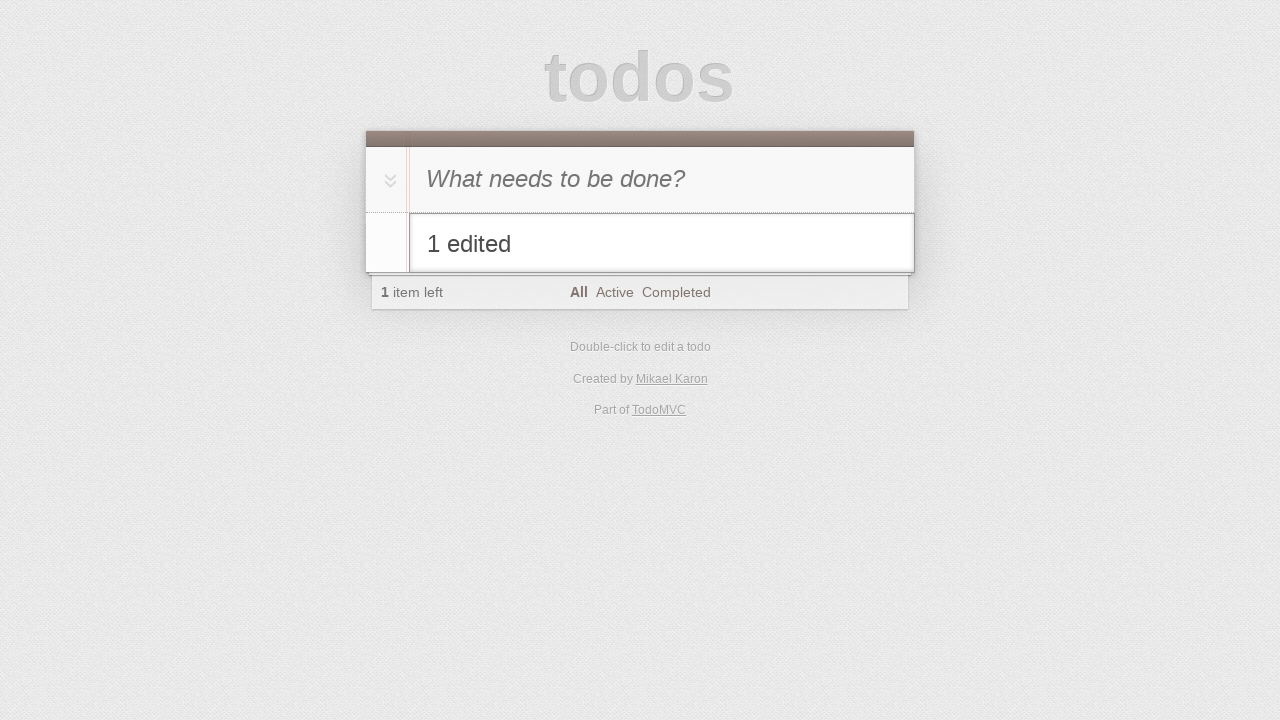

Pressed Tab to confirm edit on #todo-list li.editing .edit
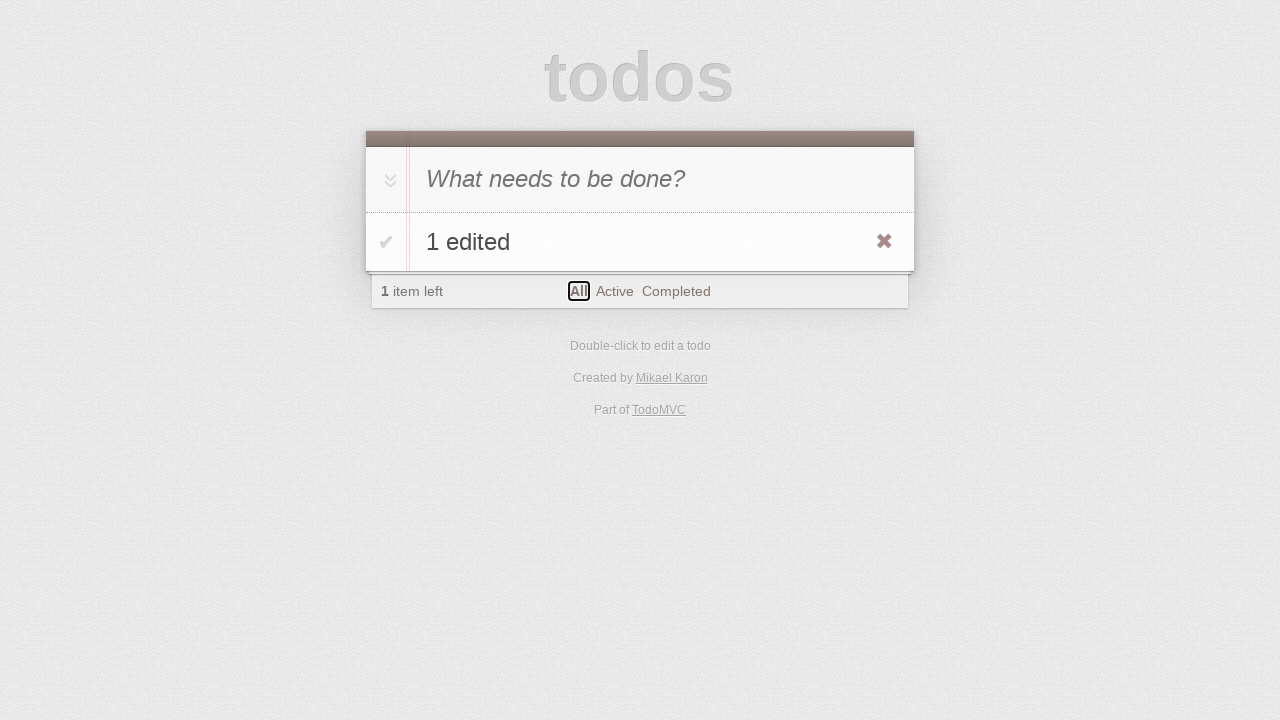

Verified task text updated to '1 edited'
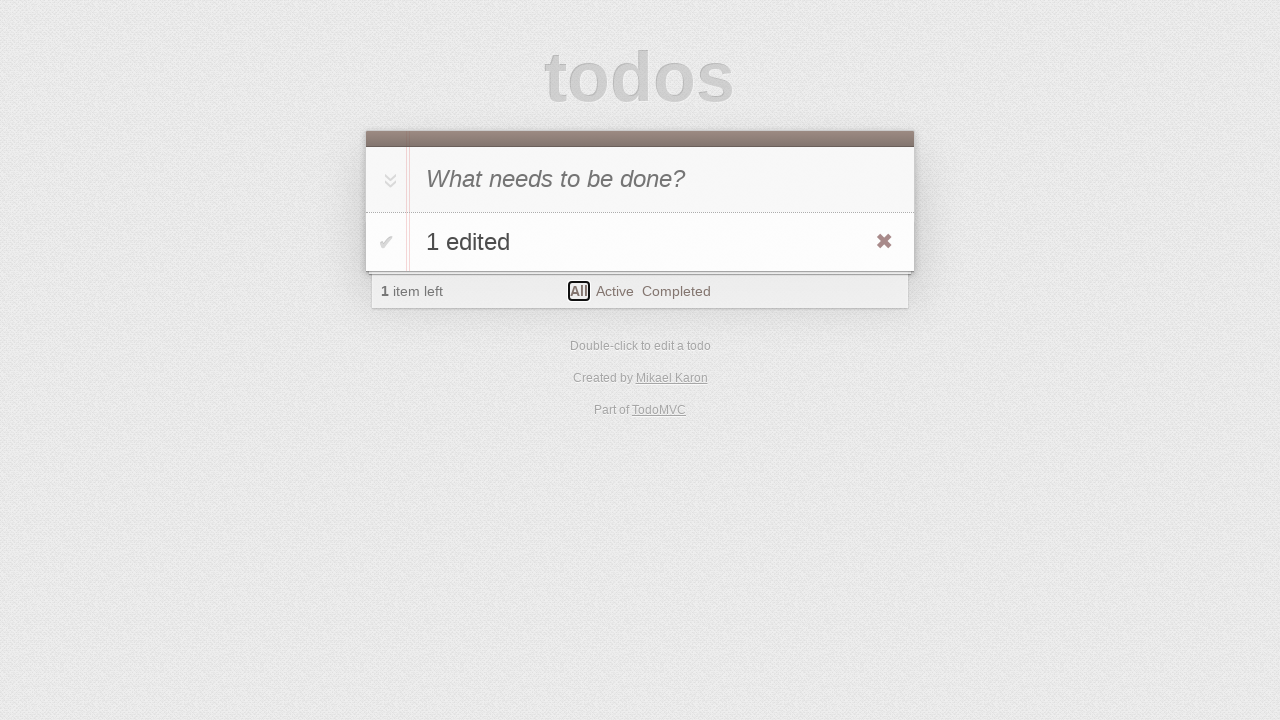

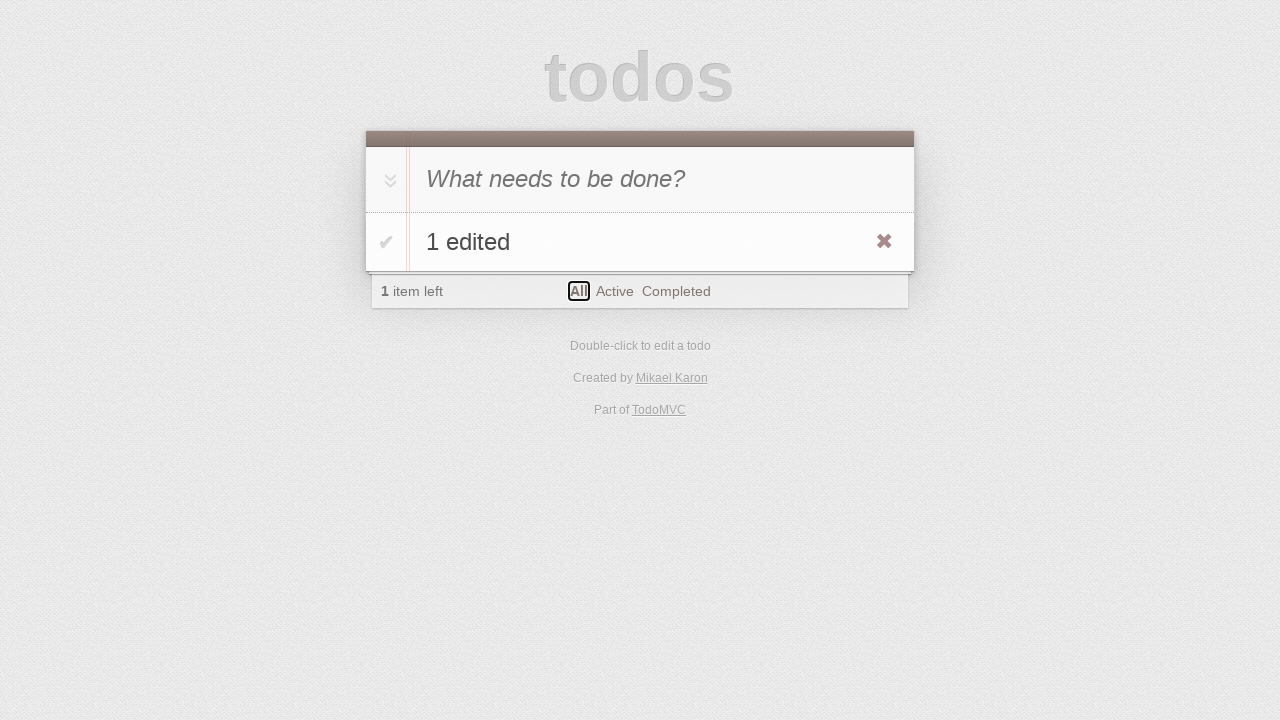